Tests mouse hover functionality by hovering over an avatar image and verifying that additional user information (caption) becomes visible.

Starting URL: http://the-internet.herokuapp.com/hovers

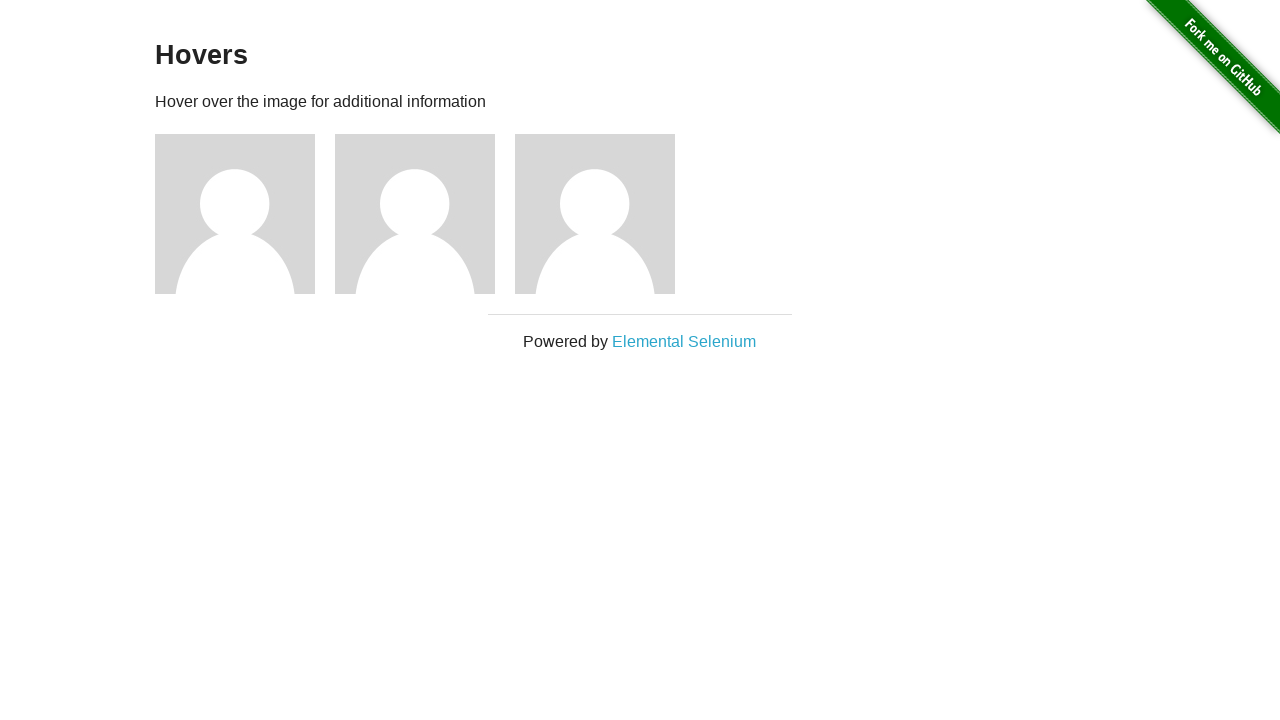

Located the first avatar figure element
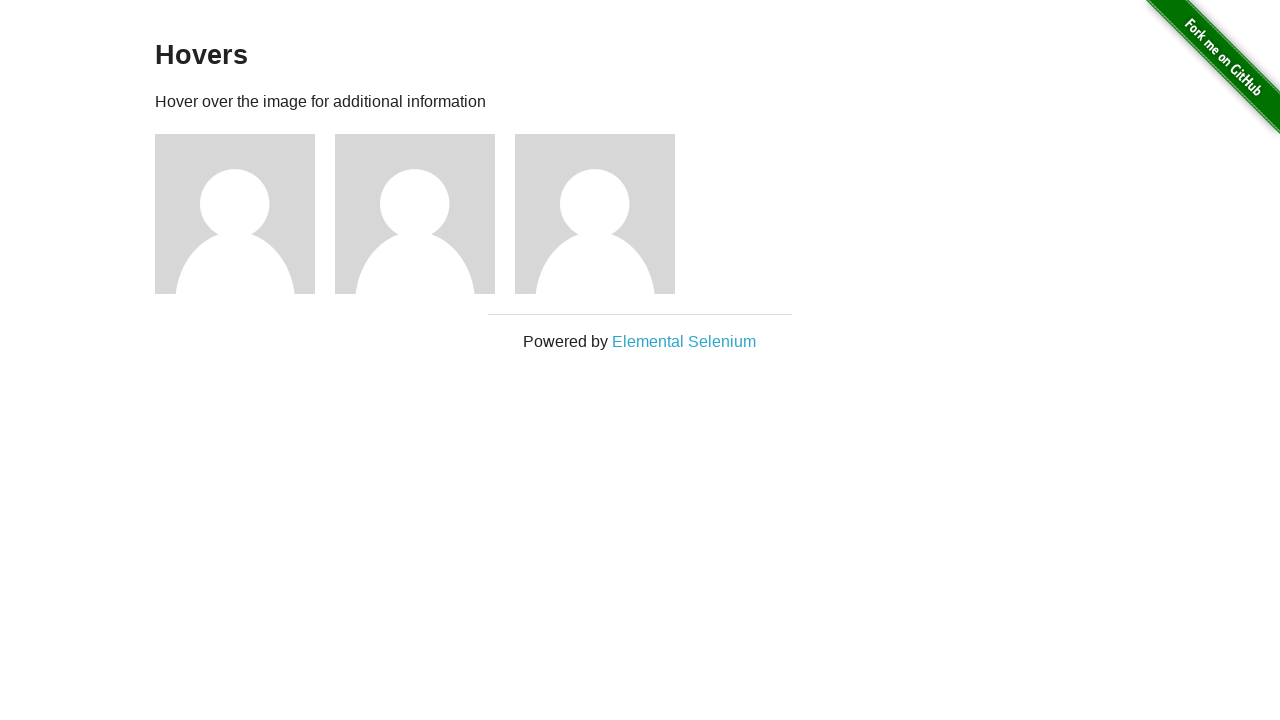

Hovered over the avatar image at (245, 214) on .figure >> nth=0
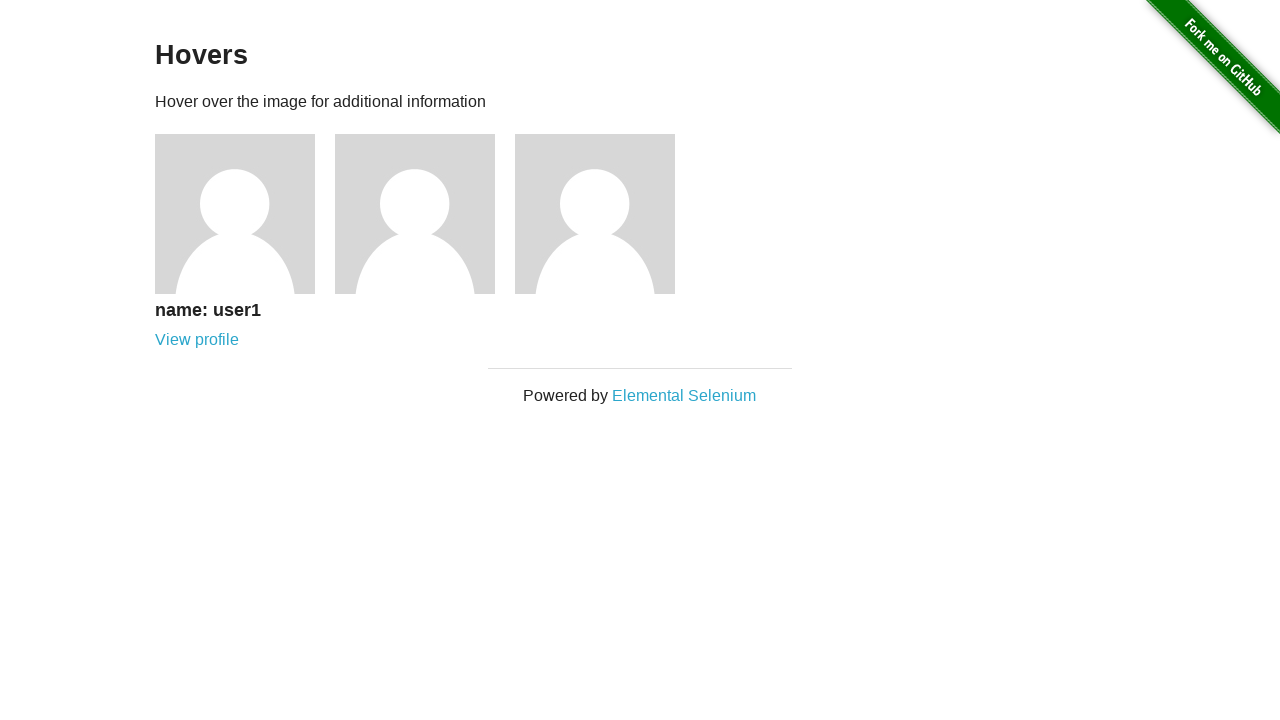

Located the caption element
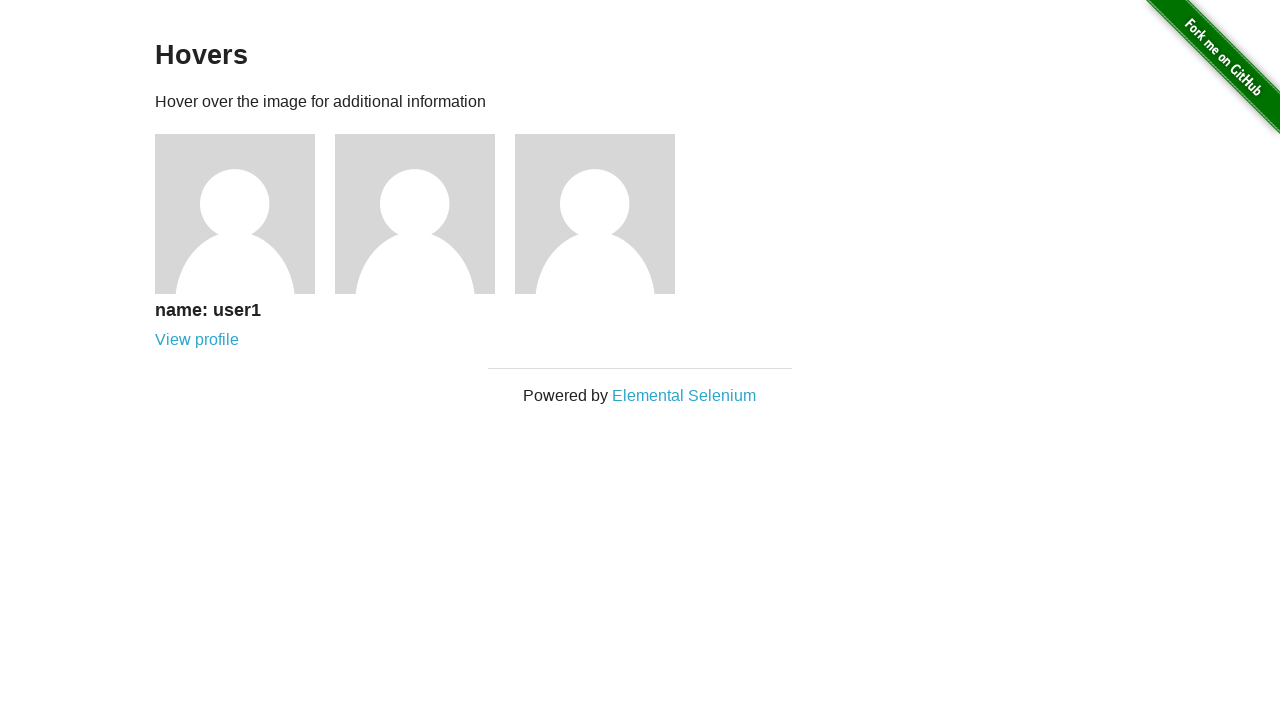

Verified that the caption is now visible after hover
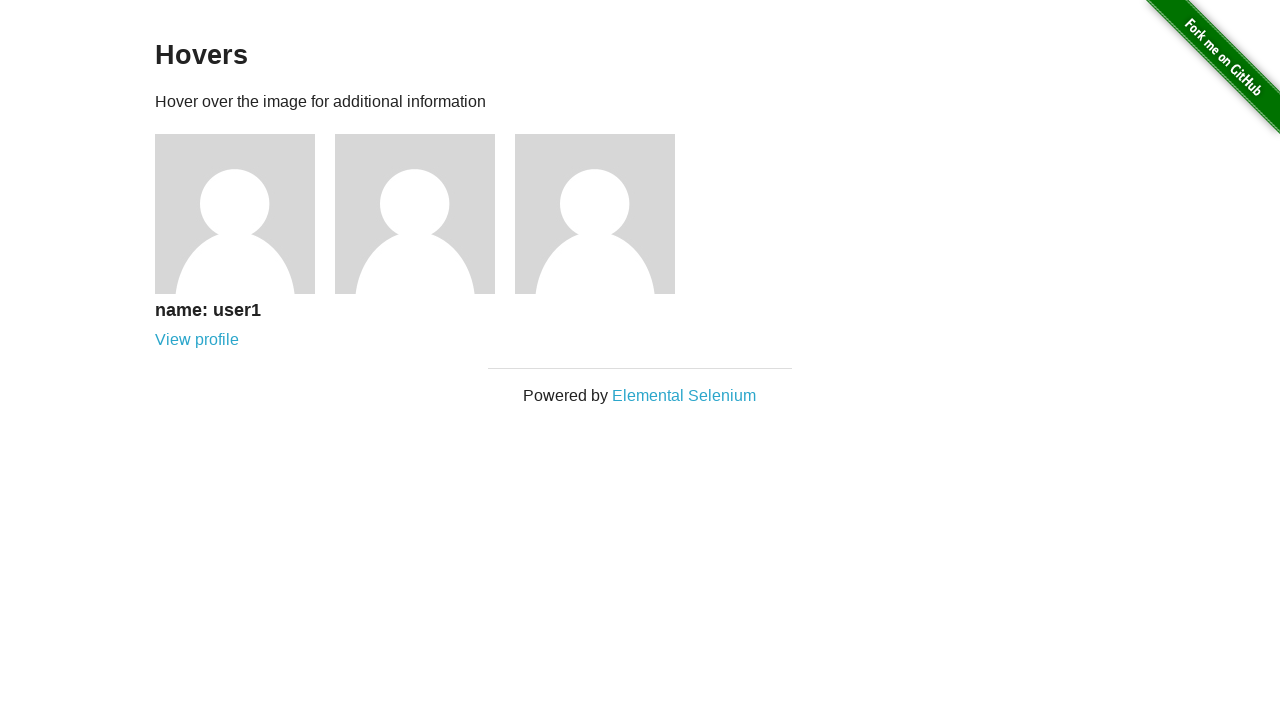

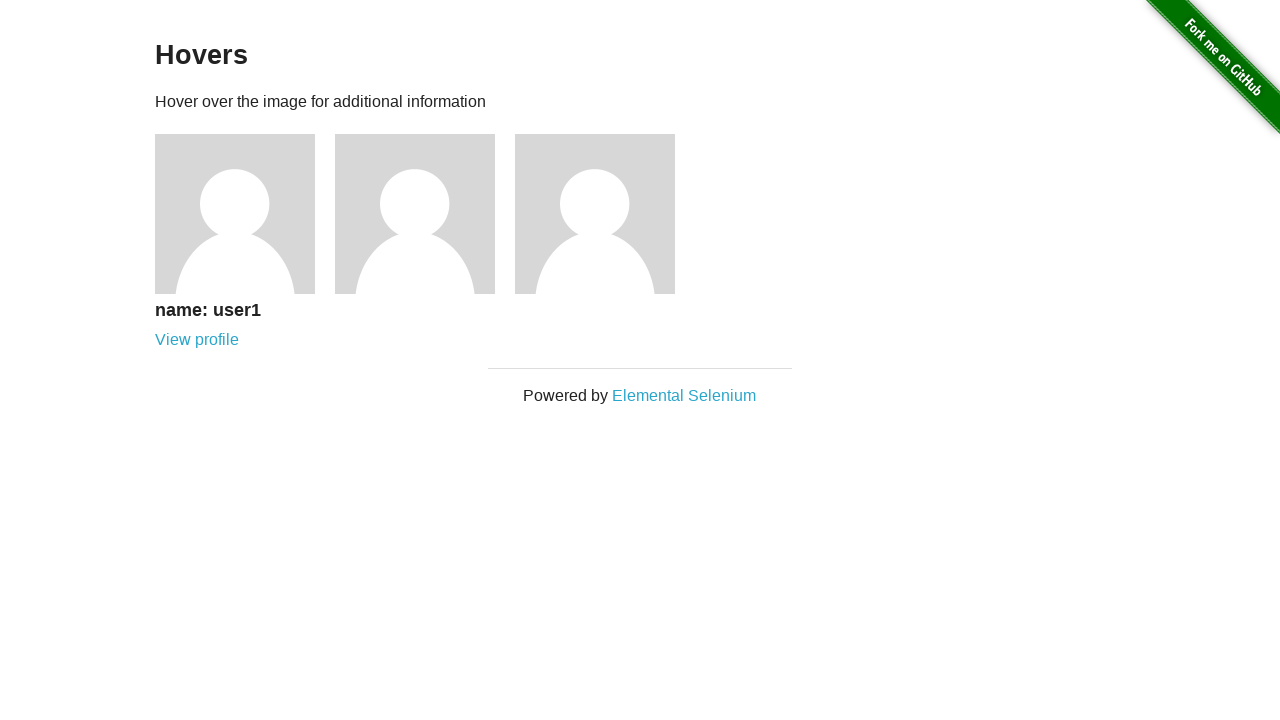